Navigates to a table of countries, capitals and currencies, and interacts with various table elements including rows, cells and columns

Starting URL: https://catking.in/list-of-countries-capitals-currencies-of-the-world

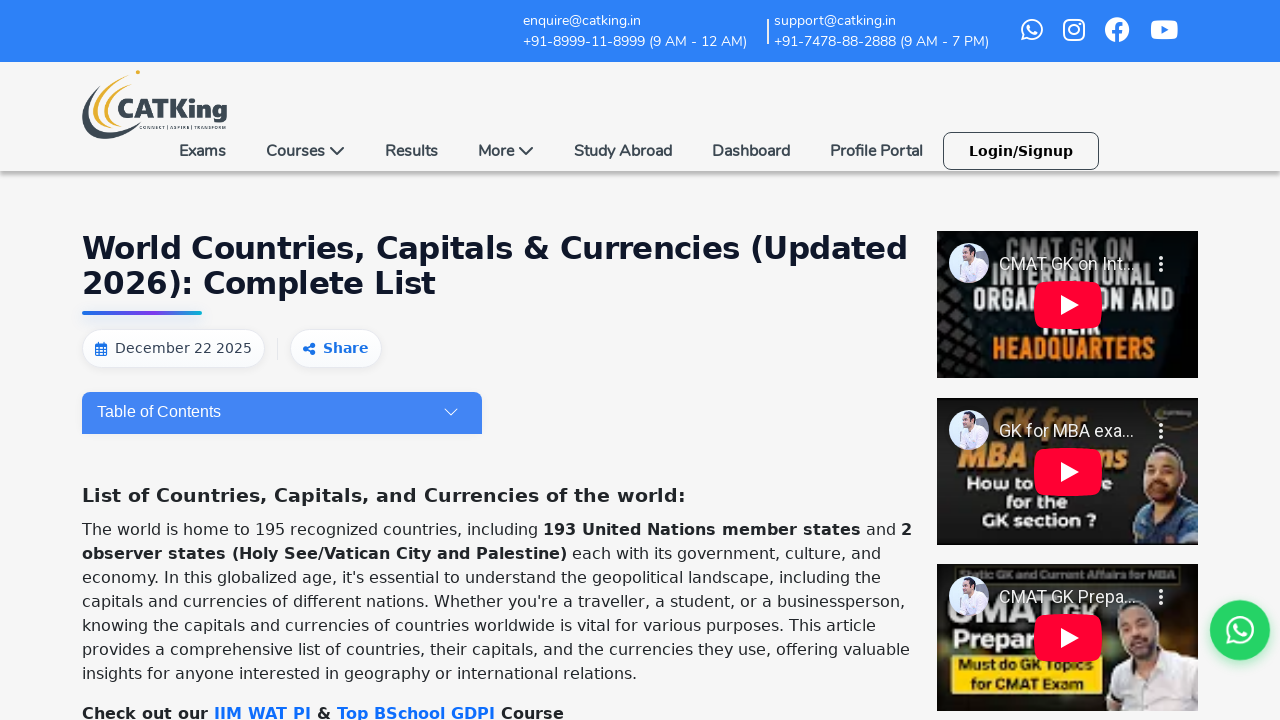

Waited for table to load
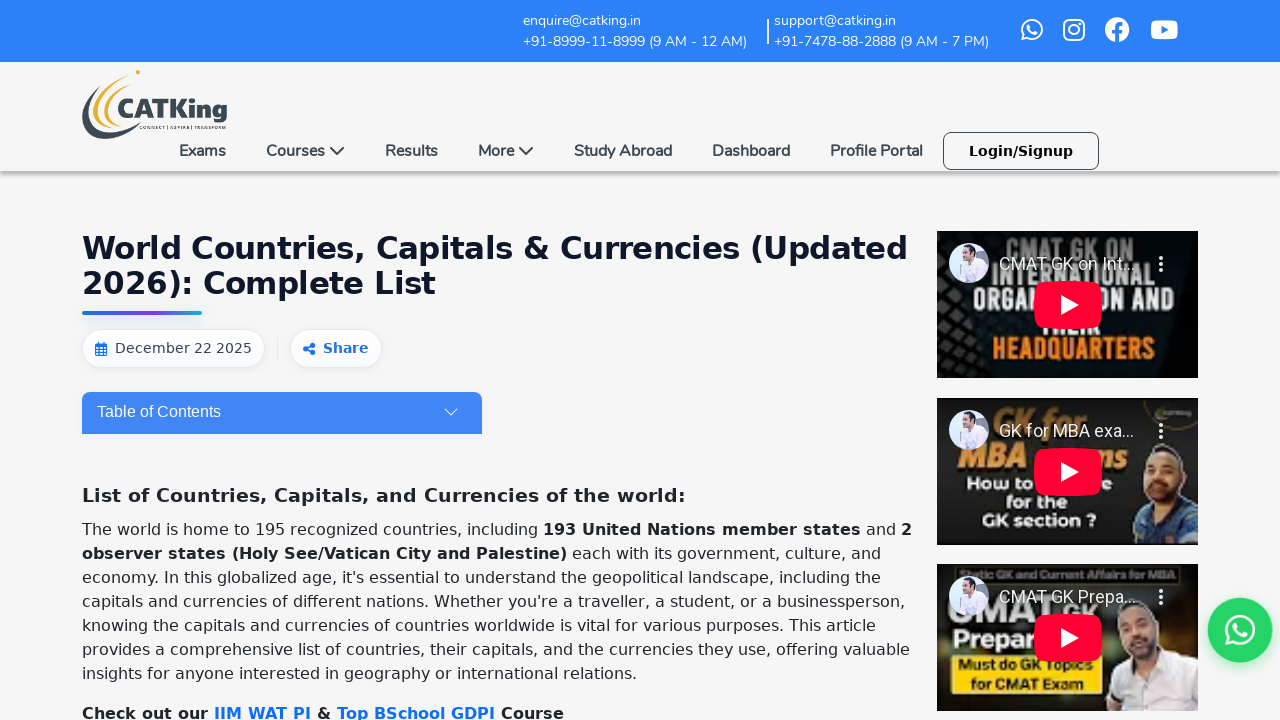

Retrieved all cells from the second row of the table
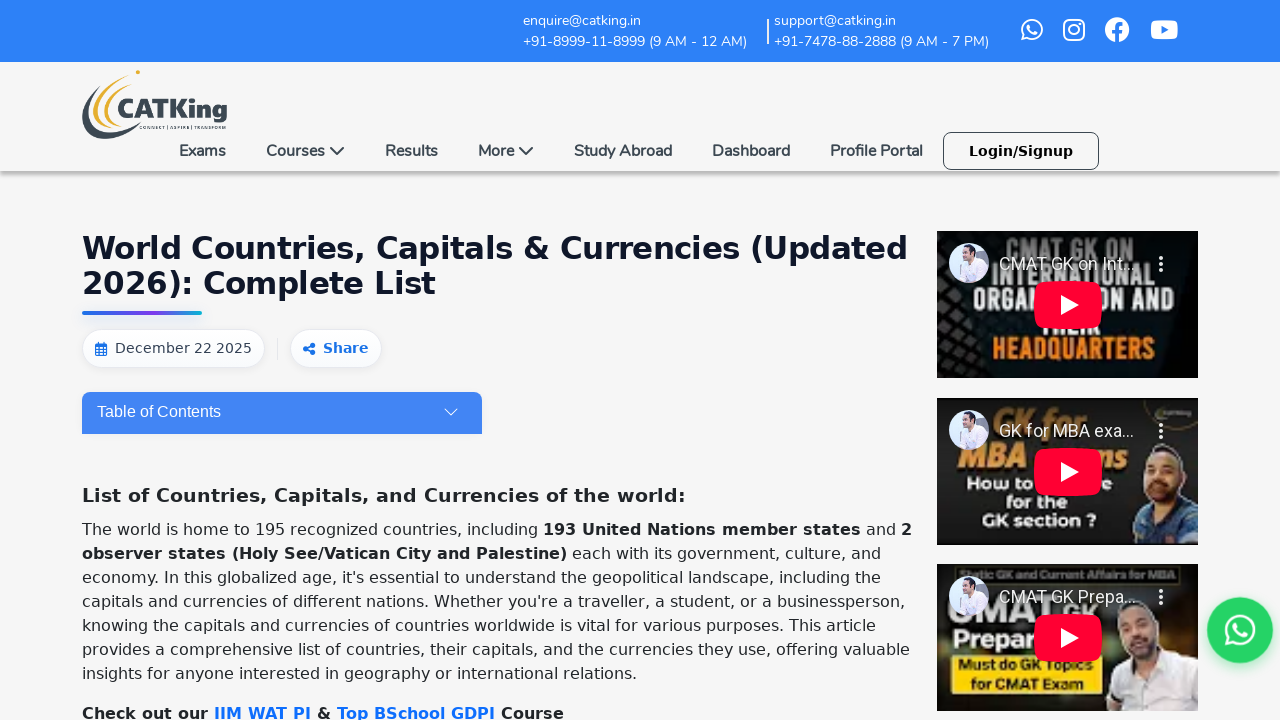

Extracted text from cell at row 2, column 2
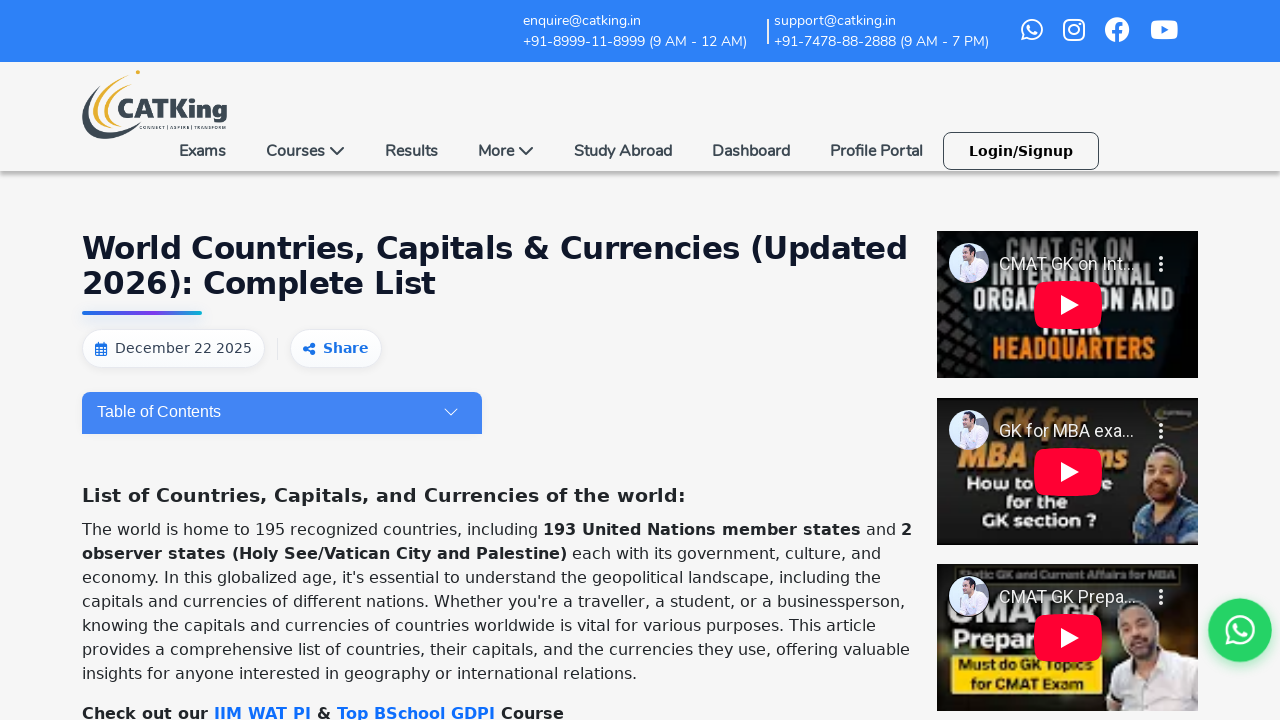

Retrieved all elements from the third column of the table
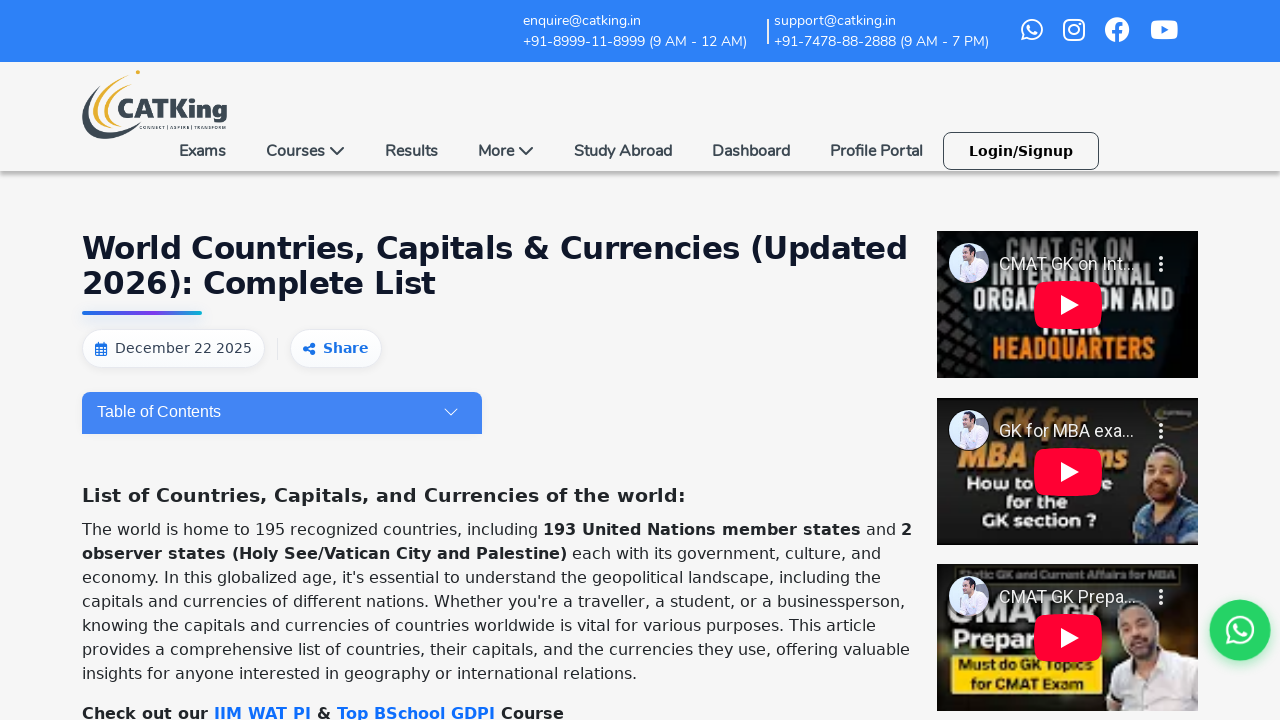

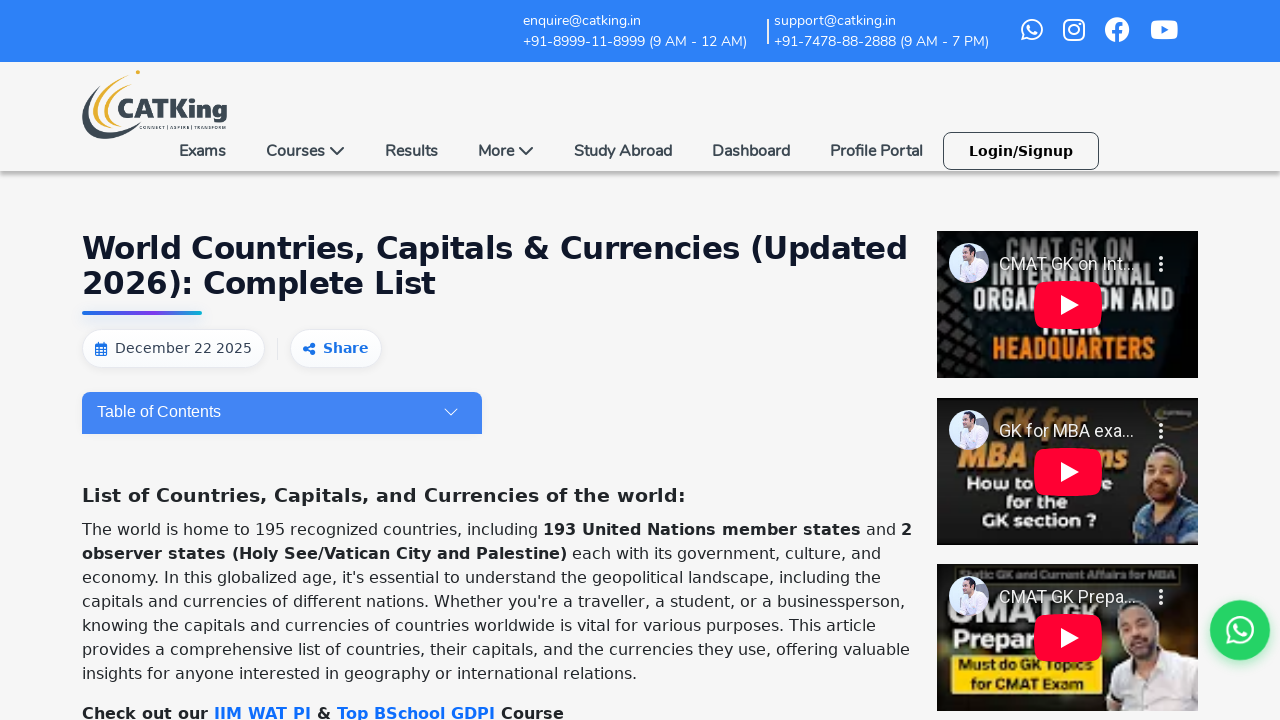